Navigates to an art marketplace, opens the embroidered paintings section, filters by Urban Landscape genre, and verifies that the "Трамвайный путь" (Tramway) painting appears in the results (Firefox version with different filter application).

Starting URL: https://artnow.ru

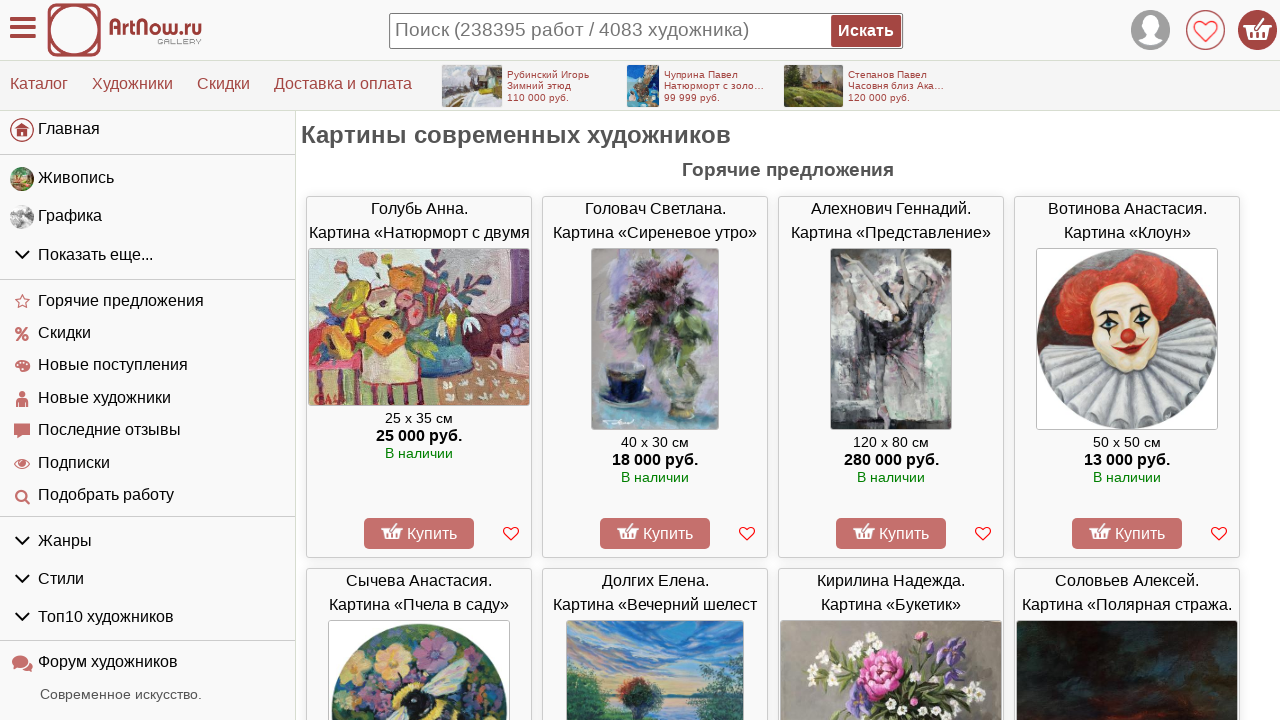

Opened art categories drop-down list at (148, 255) on #left_container > div > ul:nth-child(2) > li.menu-group.gids > div
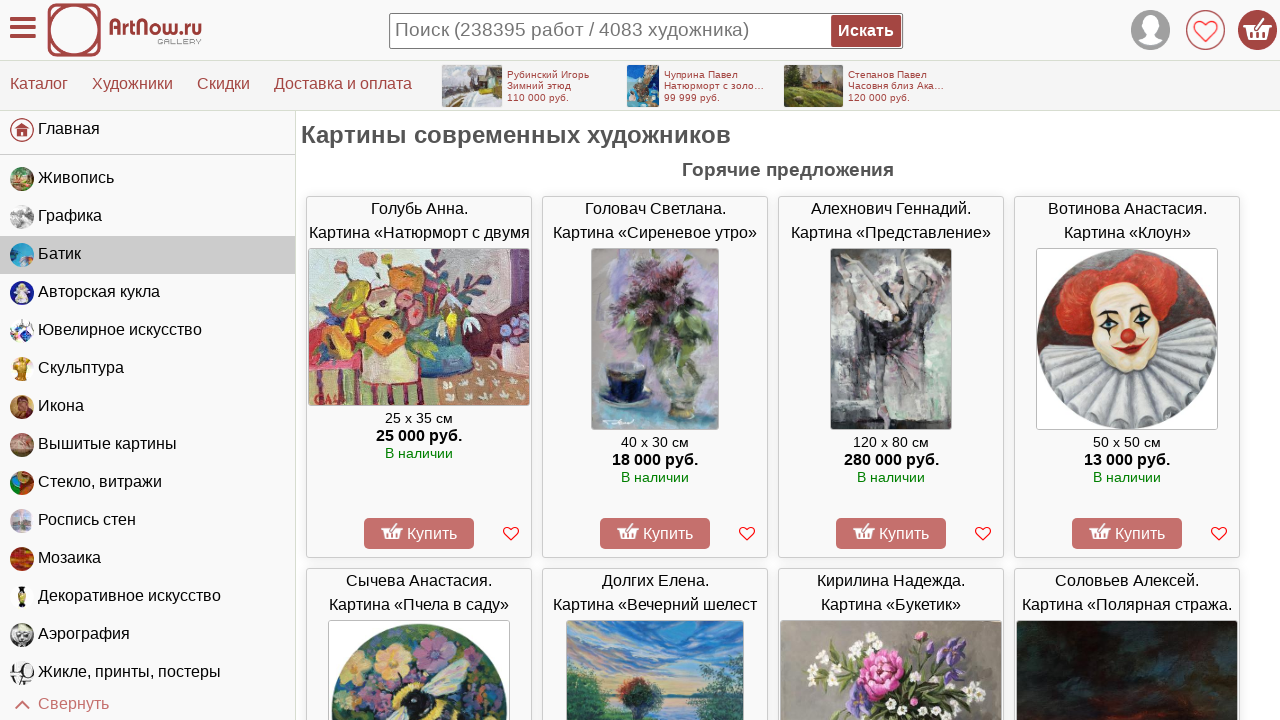

Clicked on embroidered paintings section at (148, 445) on #left_container > div > ul:nth-child(2) > li:nth-child(8) > a
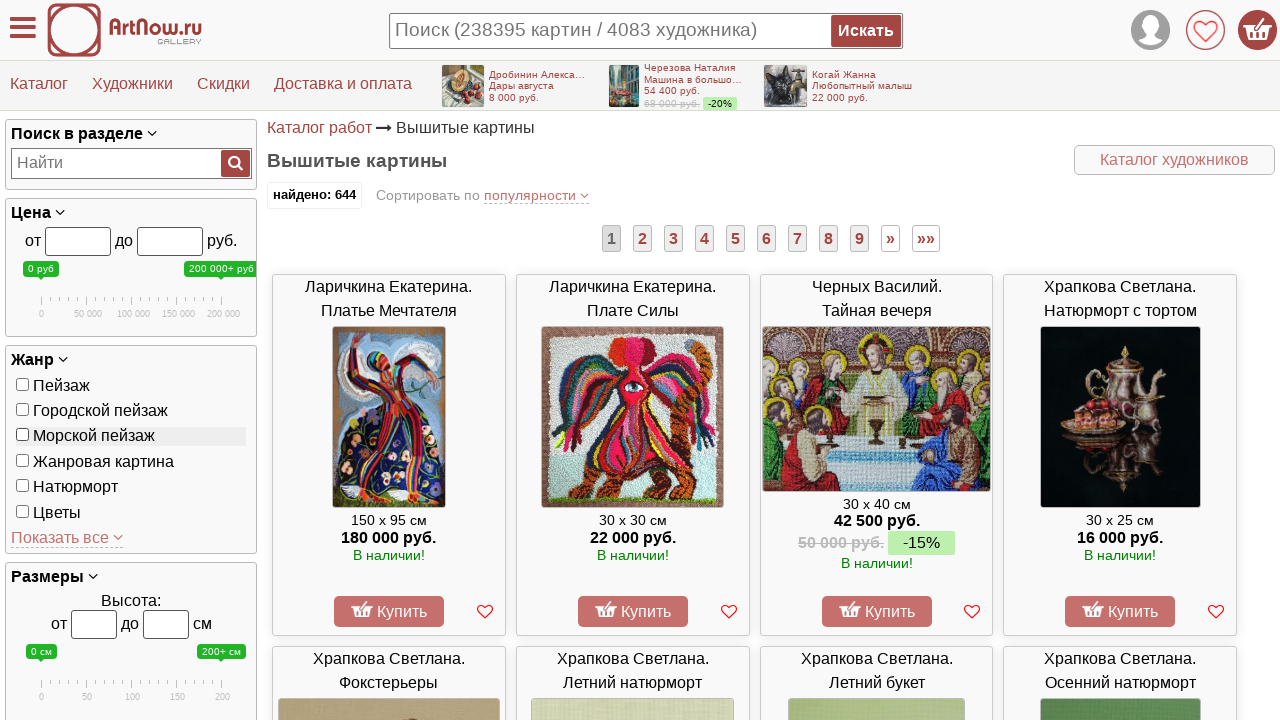

Genre filter box became visible
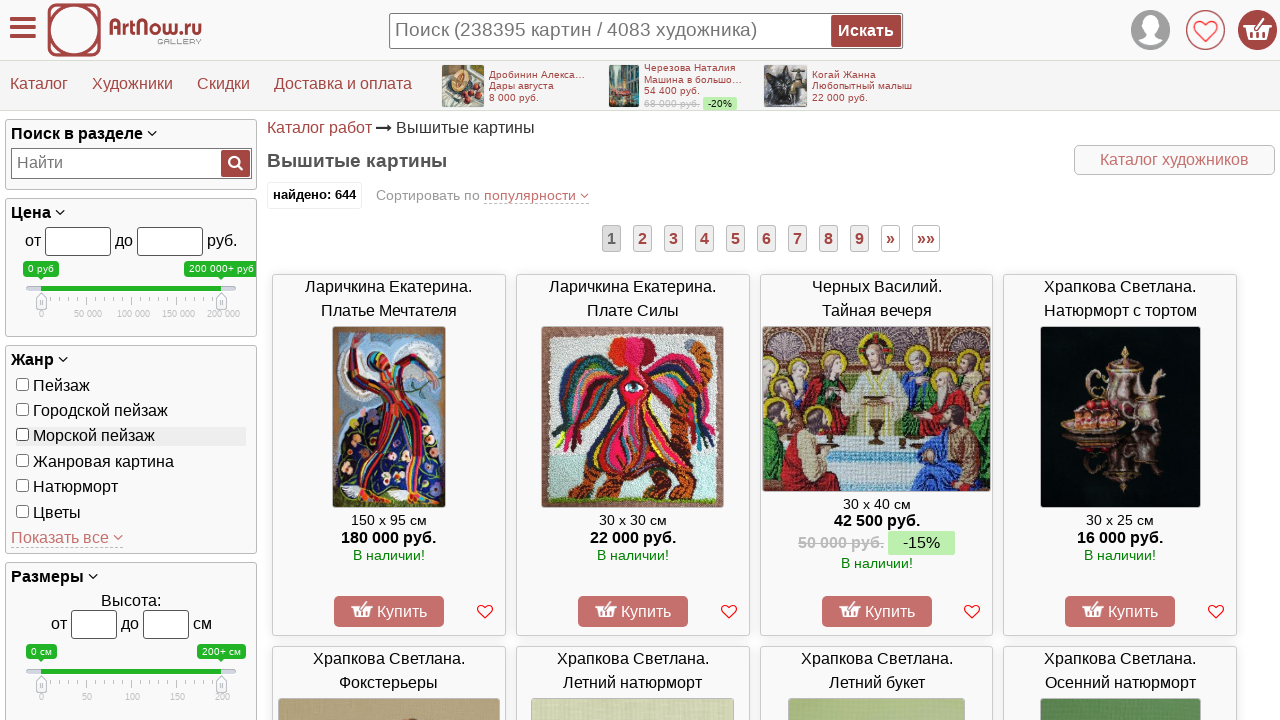

Selected Urban Landscape genre filter at (131, 411) on #genrebox > div > label:nth-child(2)
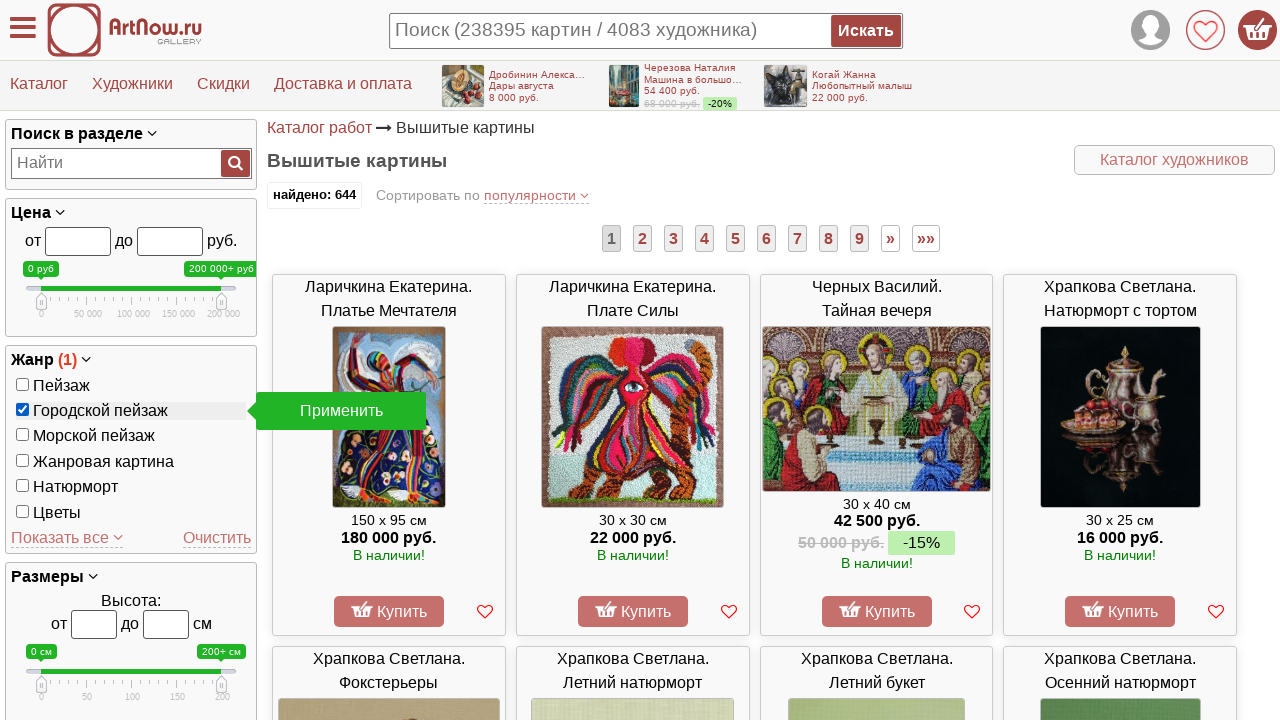

Waited 3 seconds for filter options to settle
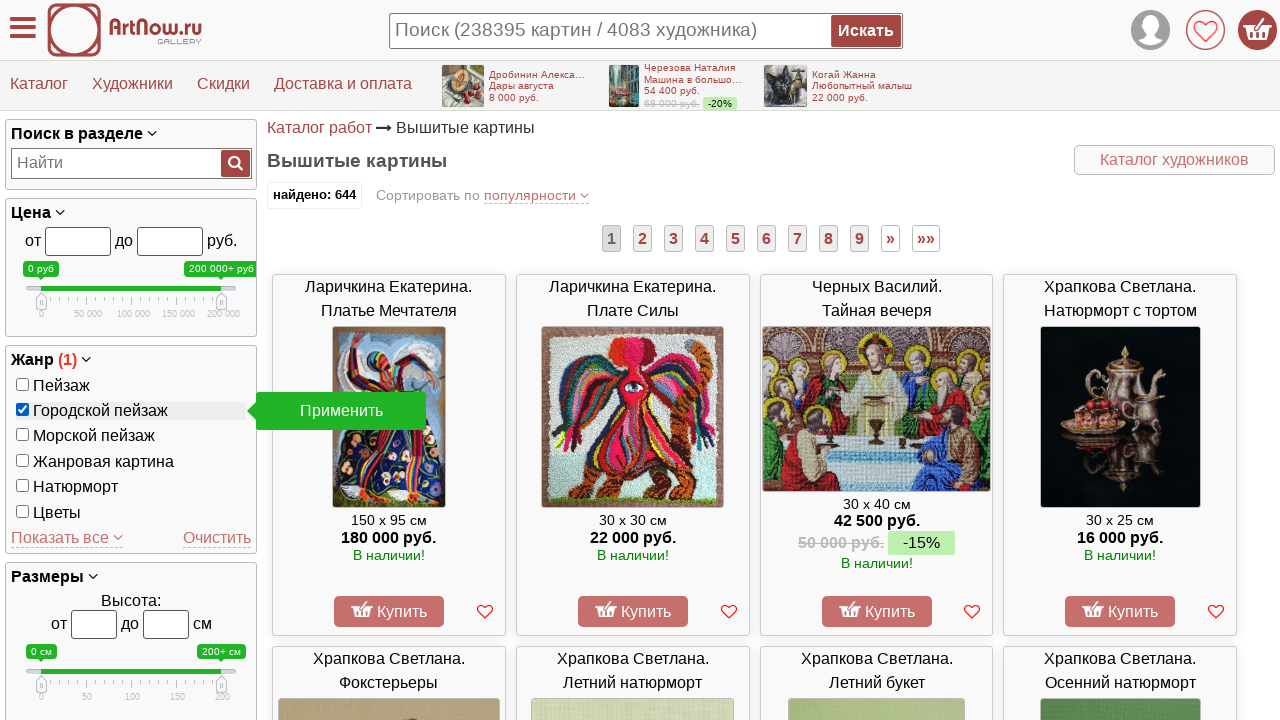

Clicked apply button to apply genre filter at (341, 411) on #applymsg
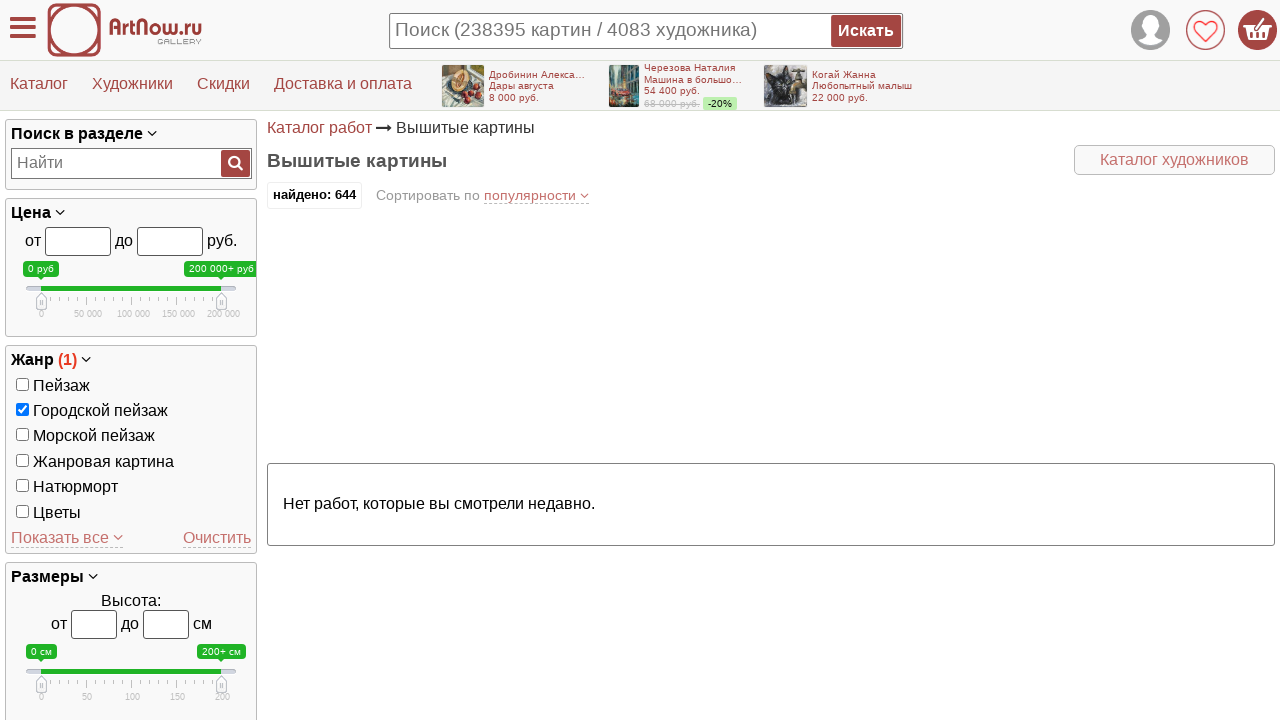

Waited 3 seconds for filtered results to load
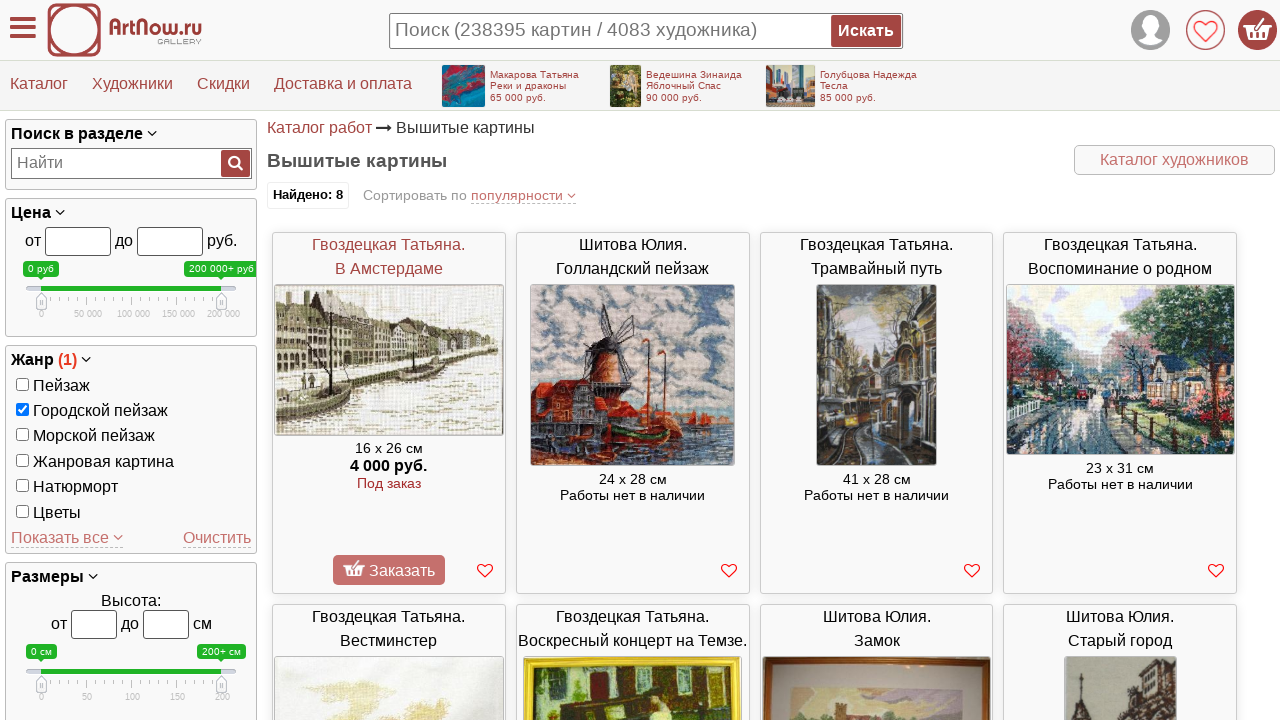

Results container became visible
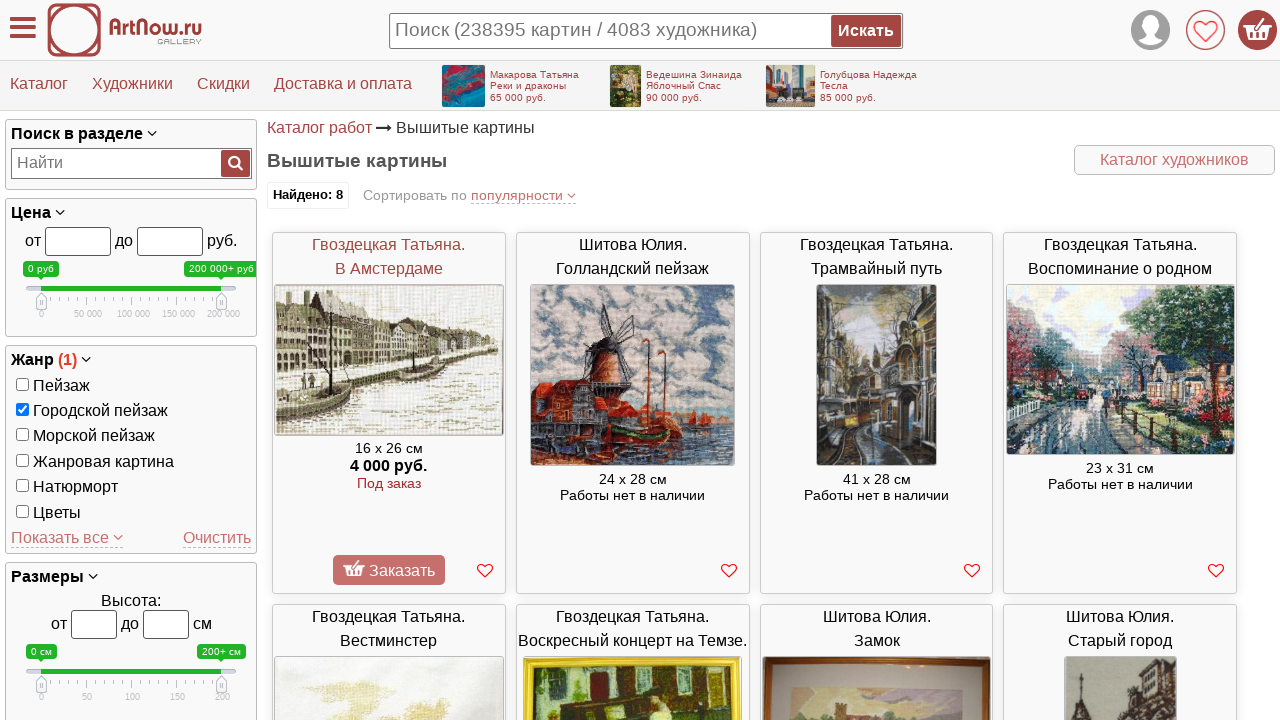

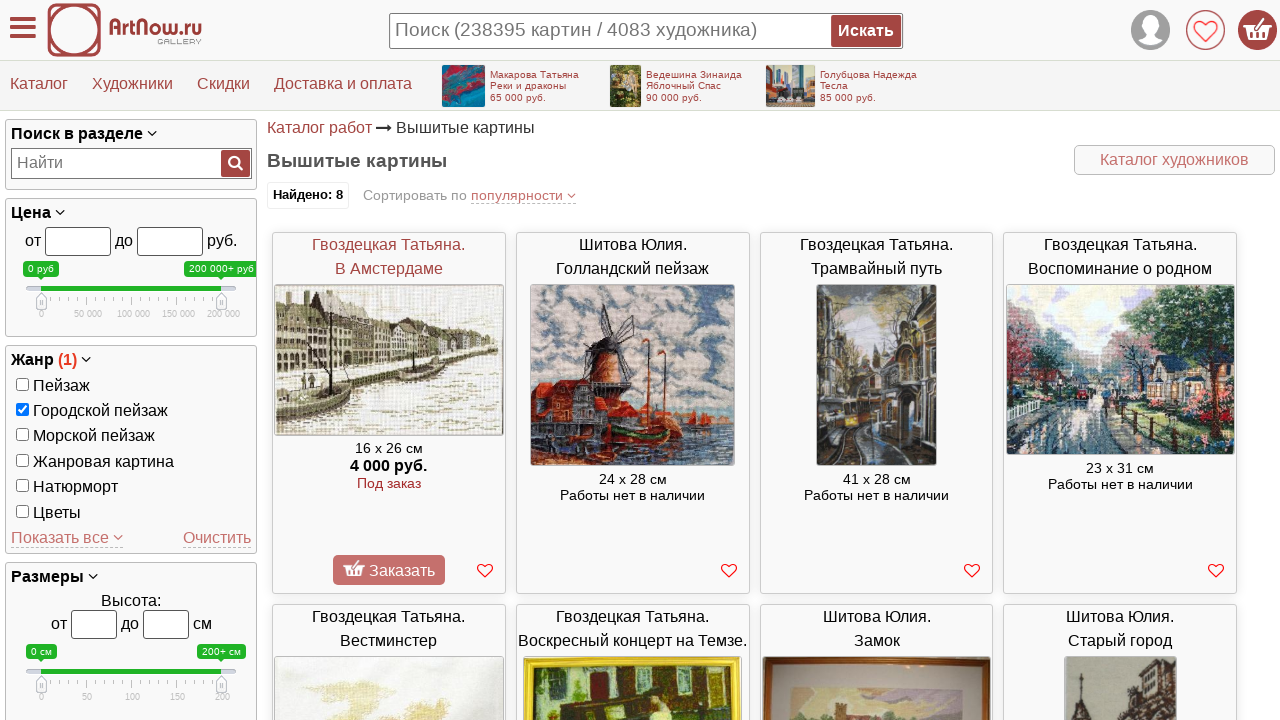